Tests opting out of A/B testing by forging a cookie on the target page, verifying that the page initially shows an A/B test variant, then after adding an opt-out cookie and refreshing, shows "No A/B Test"

Starting URL: http://the-internet.herokuapp.com/abtest

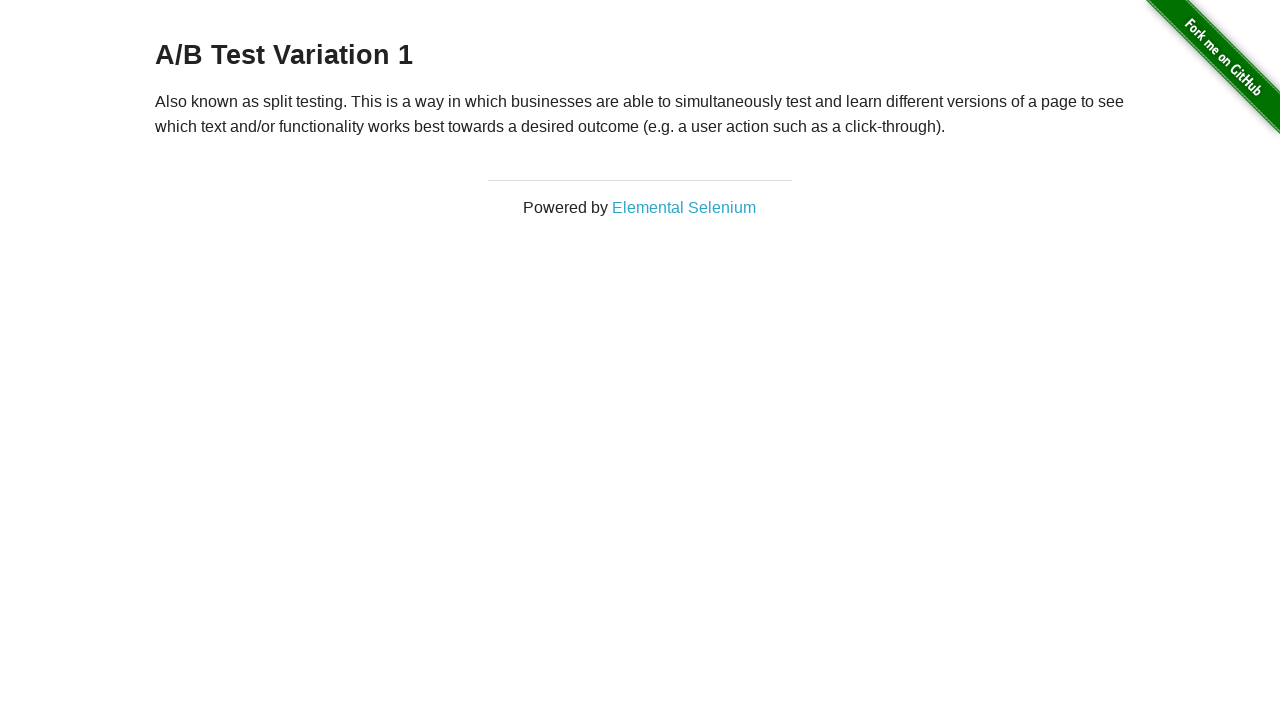

Located h3 heading element
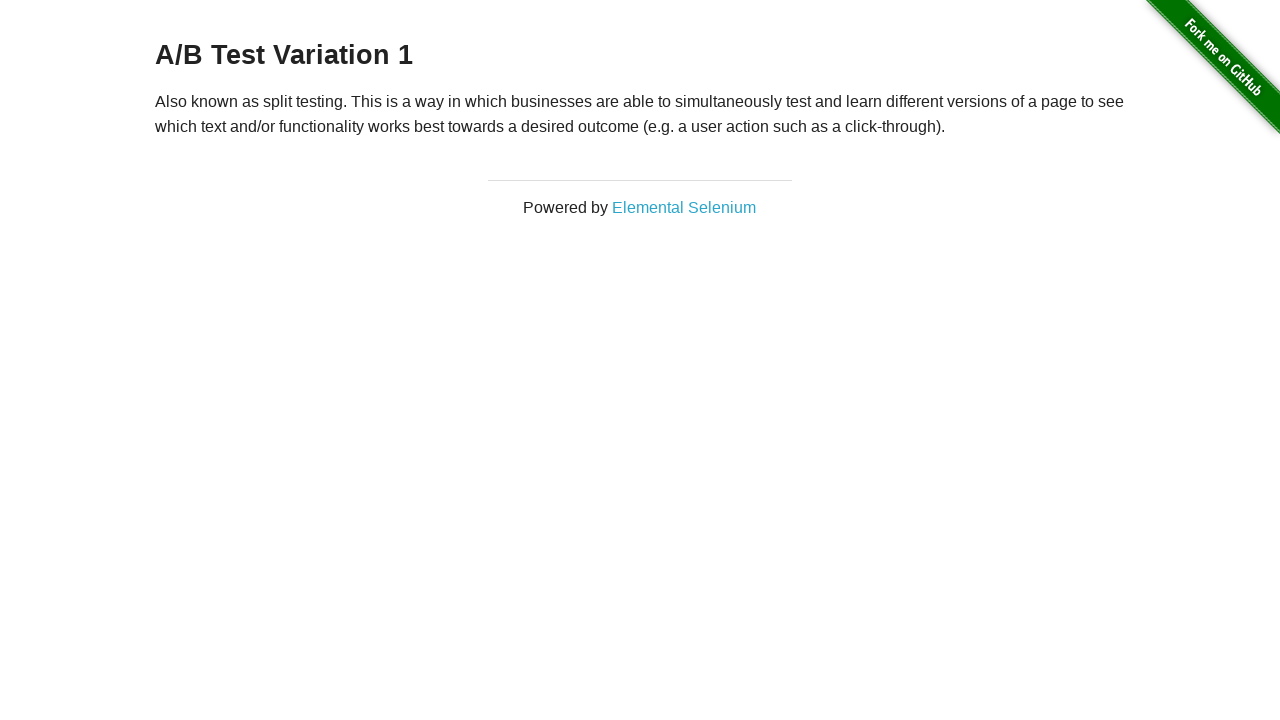

Retrieved heading text content
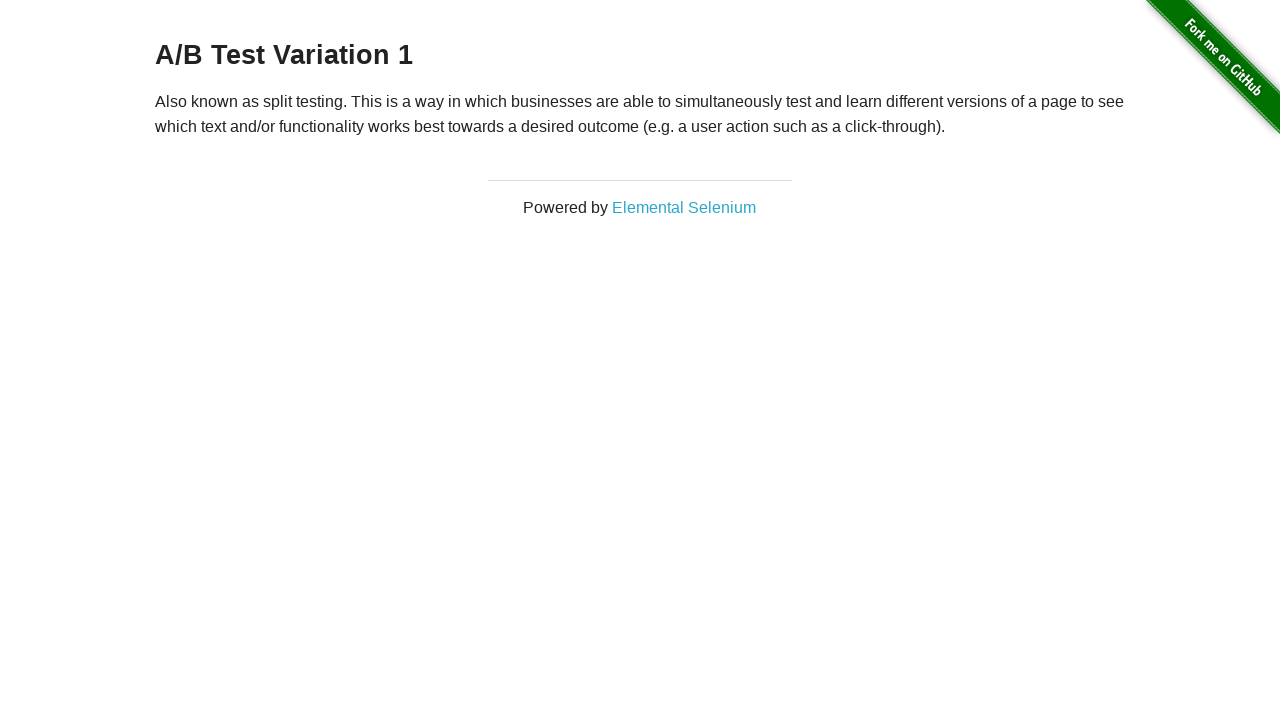

Verified initial A/B test variant: 'A/B Test Variation 1'
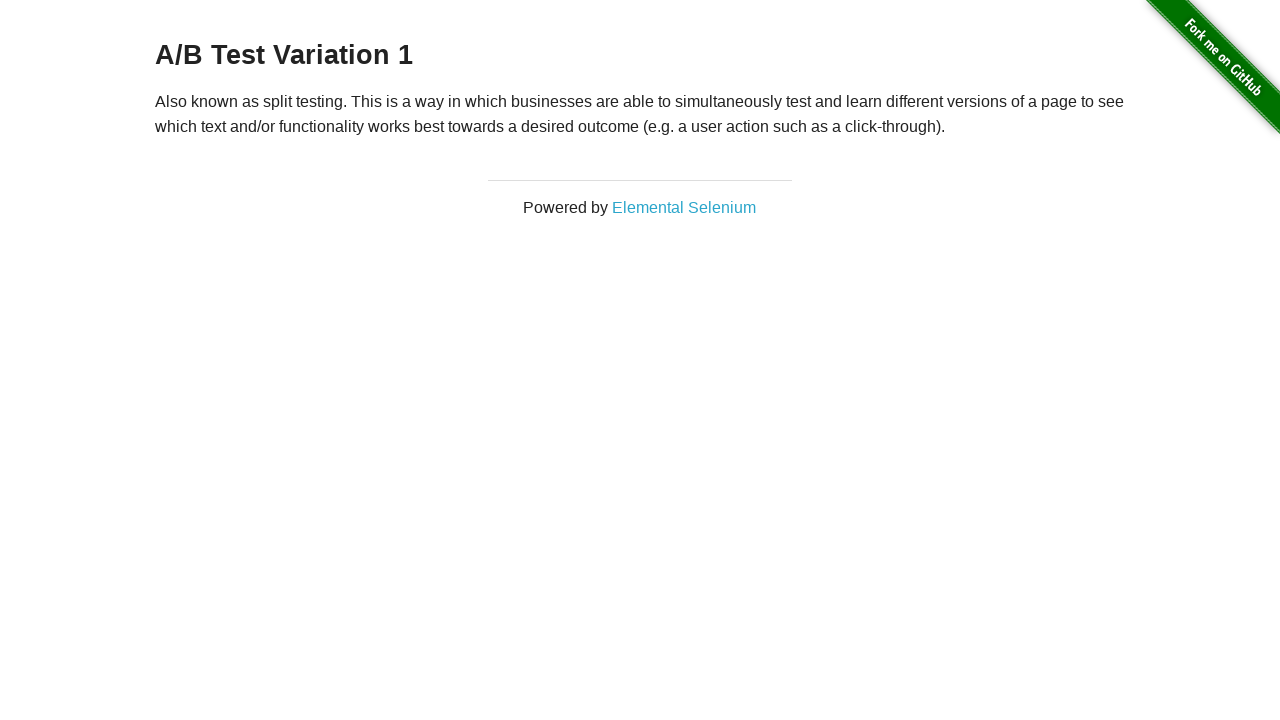

Added optimizelyOptOut cookie to context
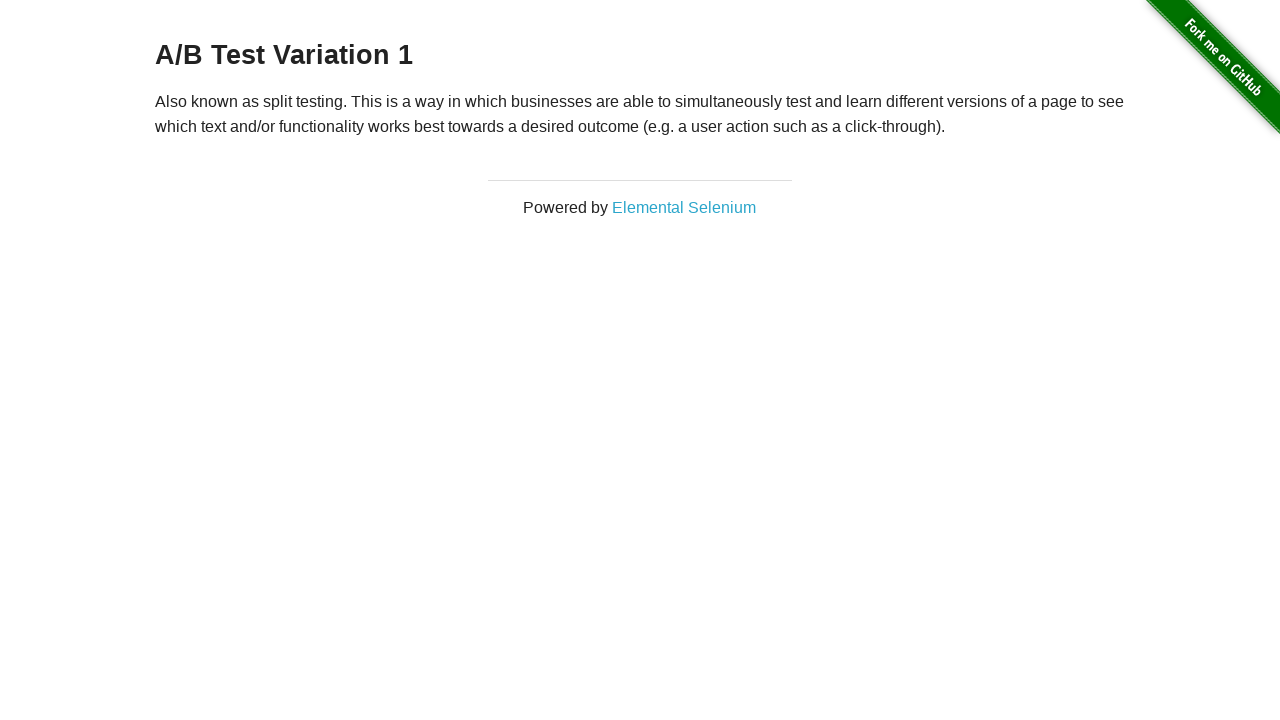

Reloaded page after adding opt-out cookie
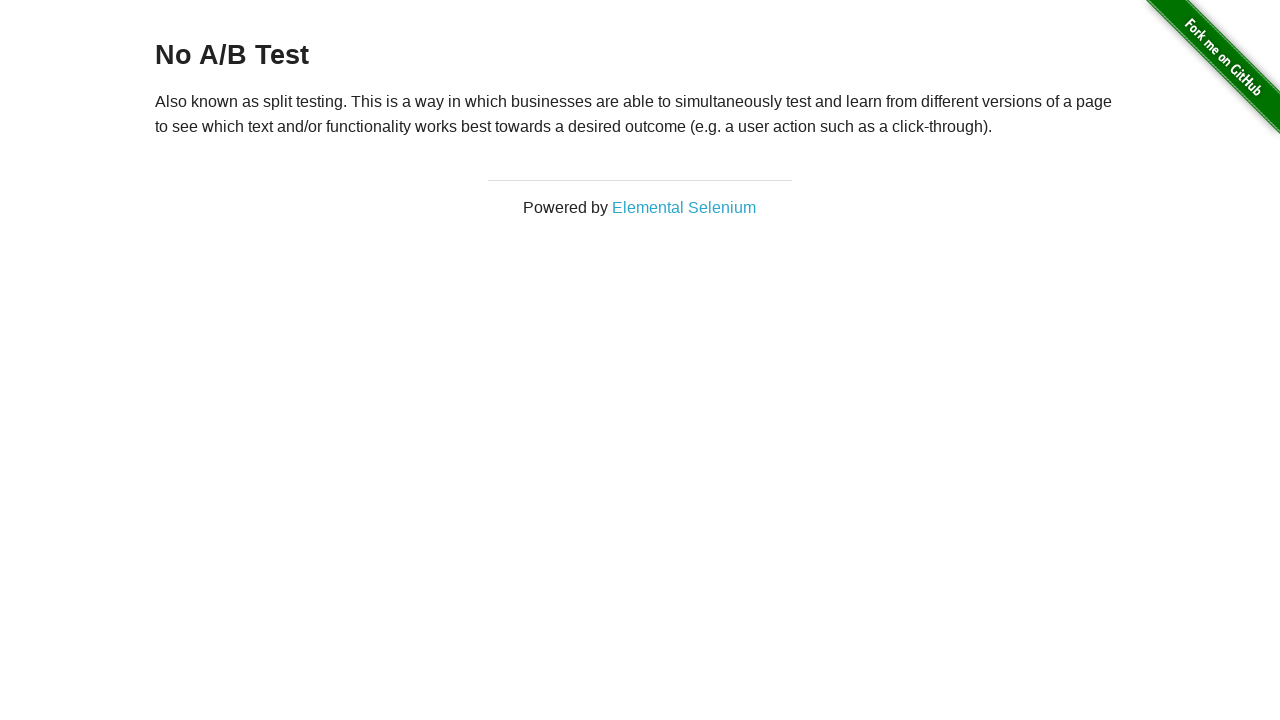

Retrieved heading text content after page reload
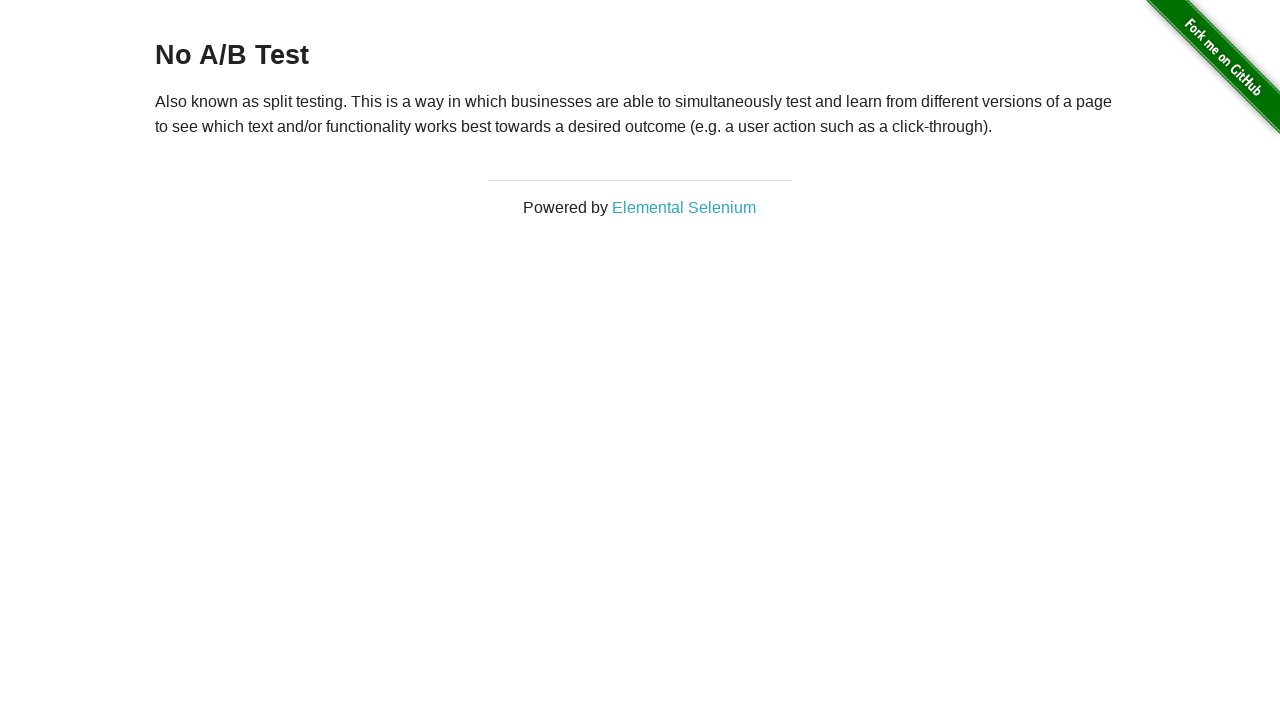

Verified page shows 'No A/B Test' after opt-out cookie applied
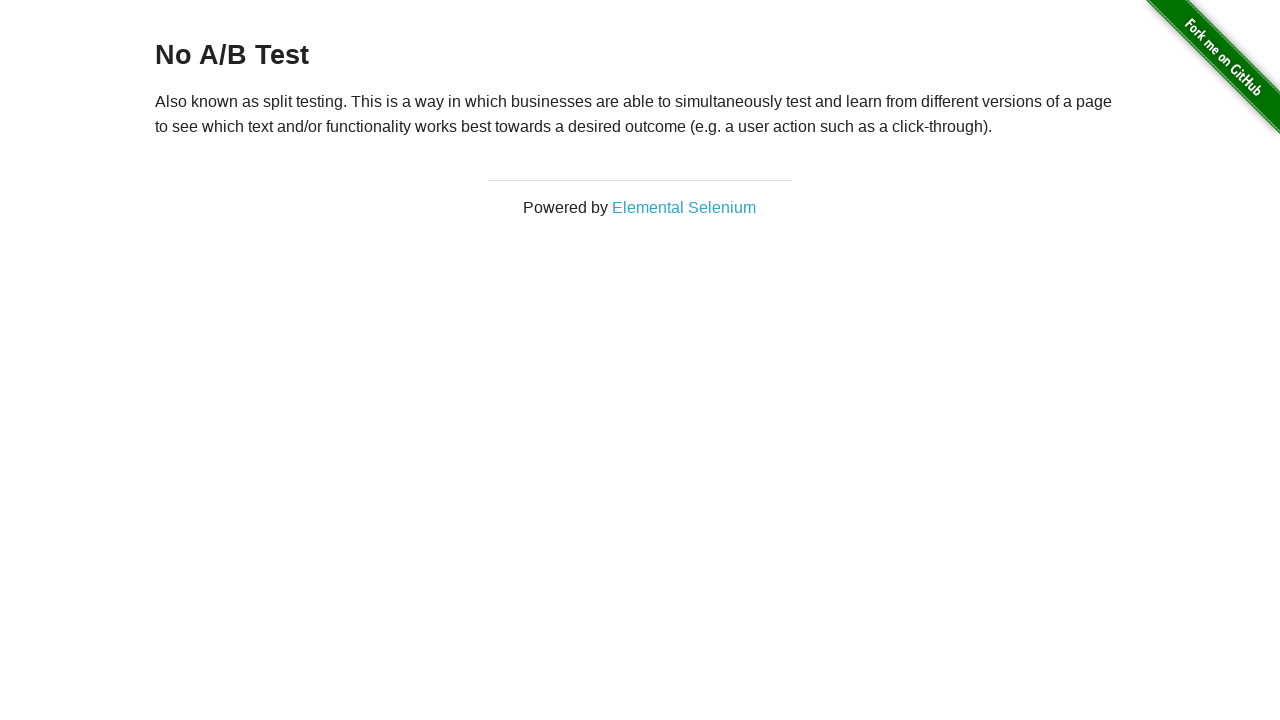

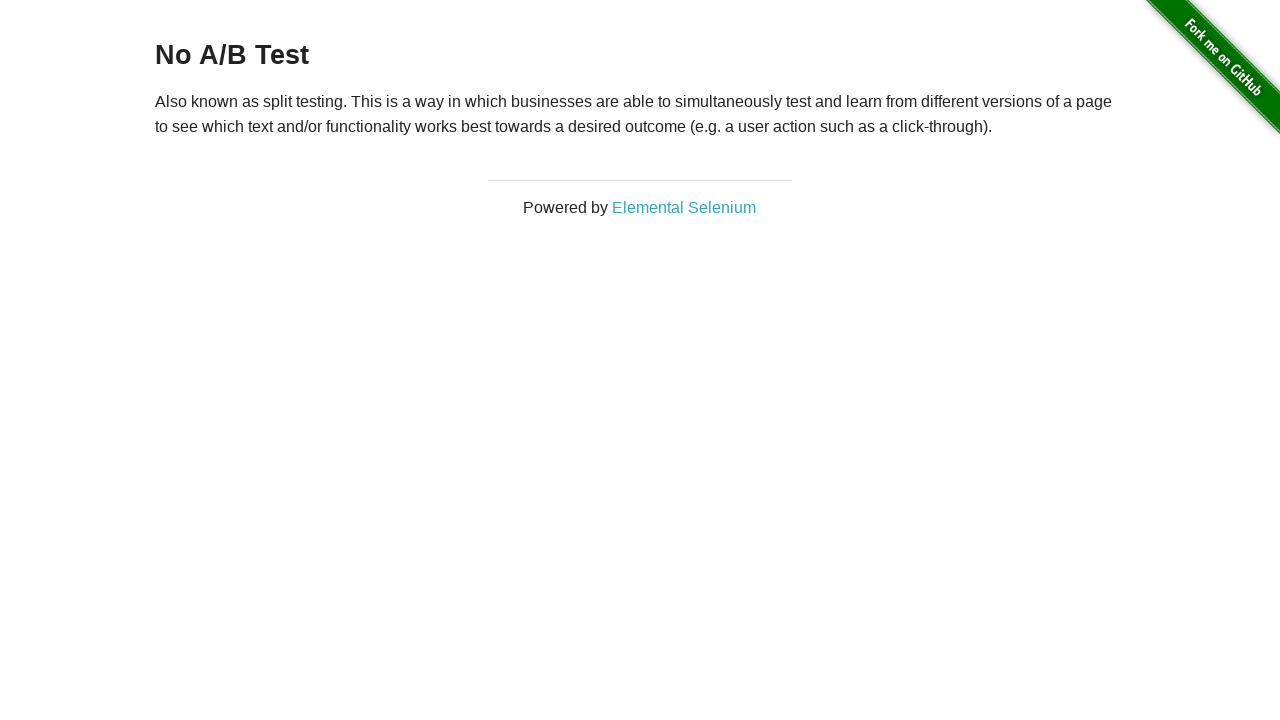